Tests relative locator functionality by finding elements above and below reference elements on an Angular practice form

Starting URL: https://rahulshettyacademy.com/angularpractice/

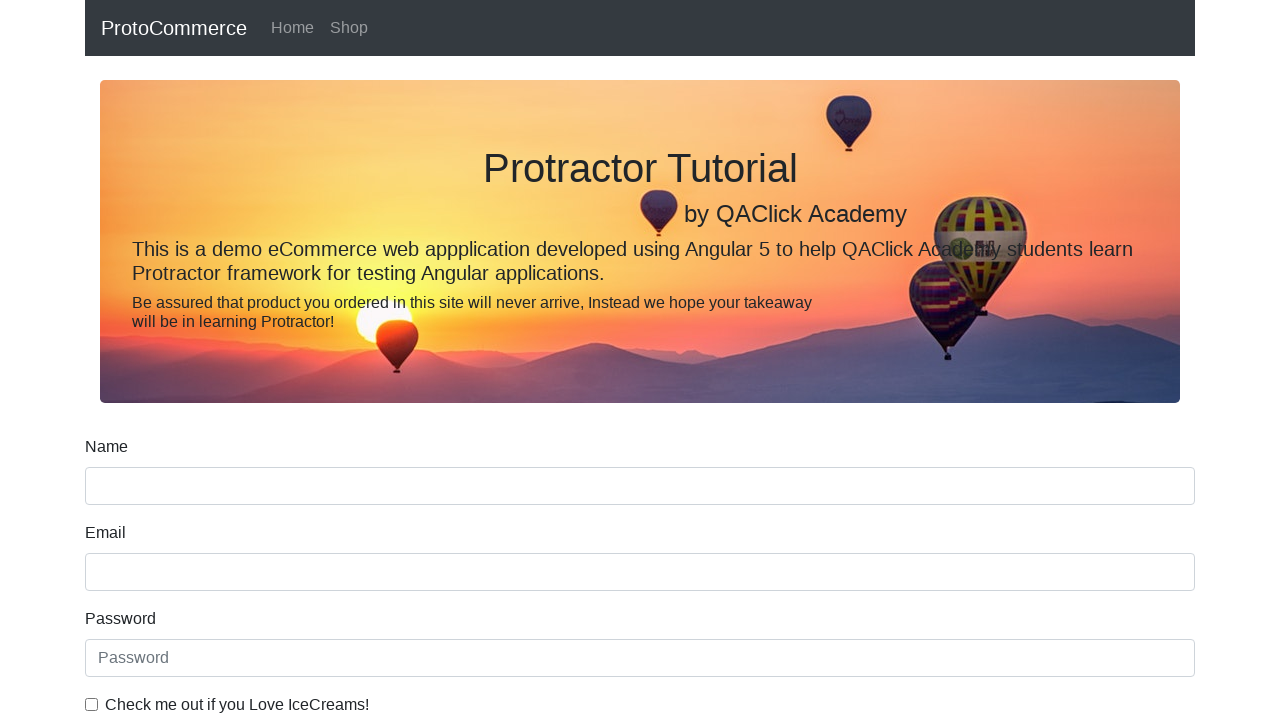

Located name input field as reference element
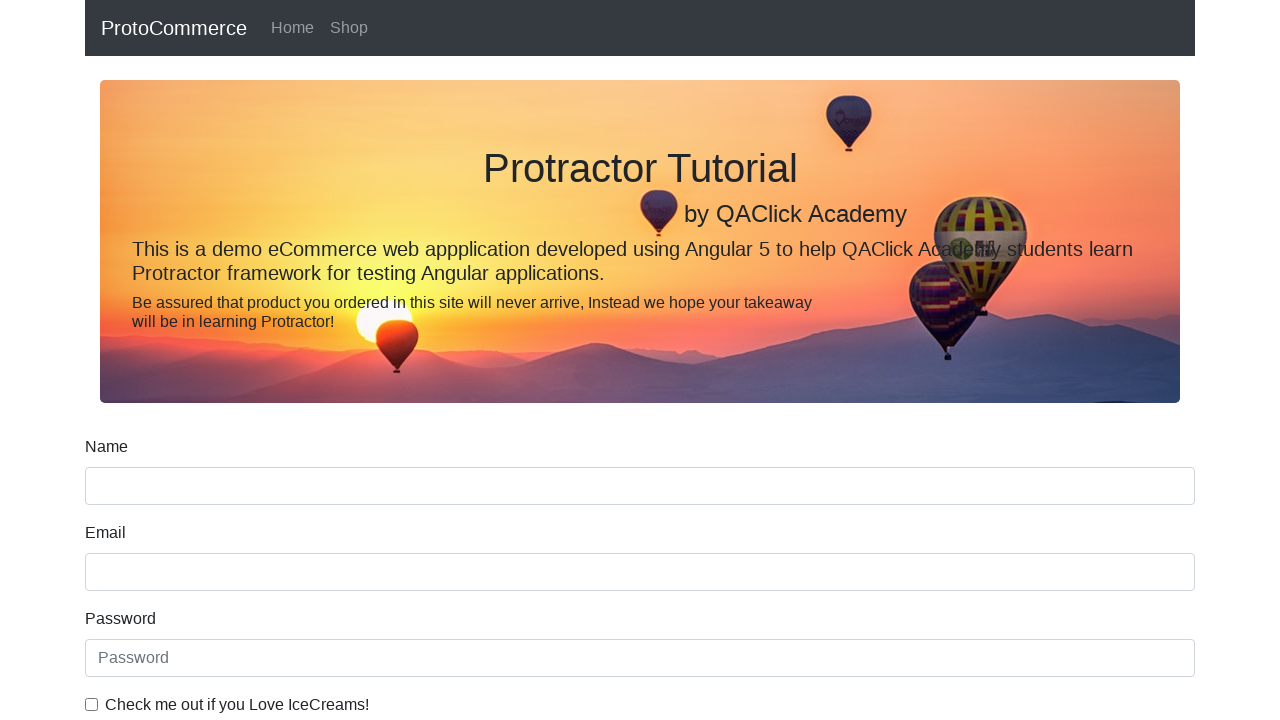

Located label above name field using relative locator
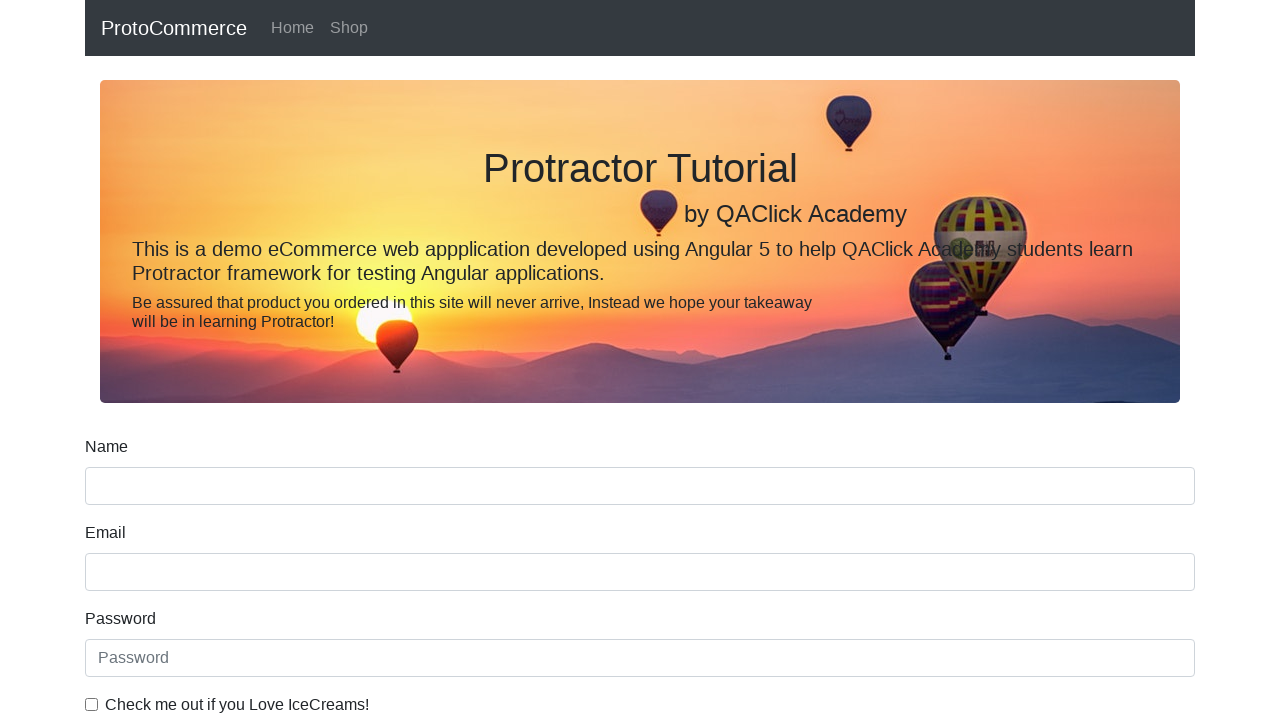

Retrieved and printed text content of label above name field
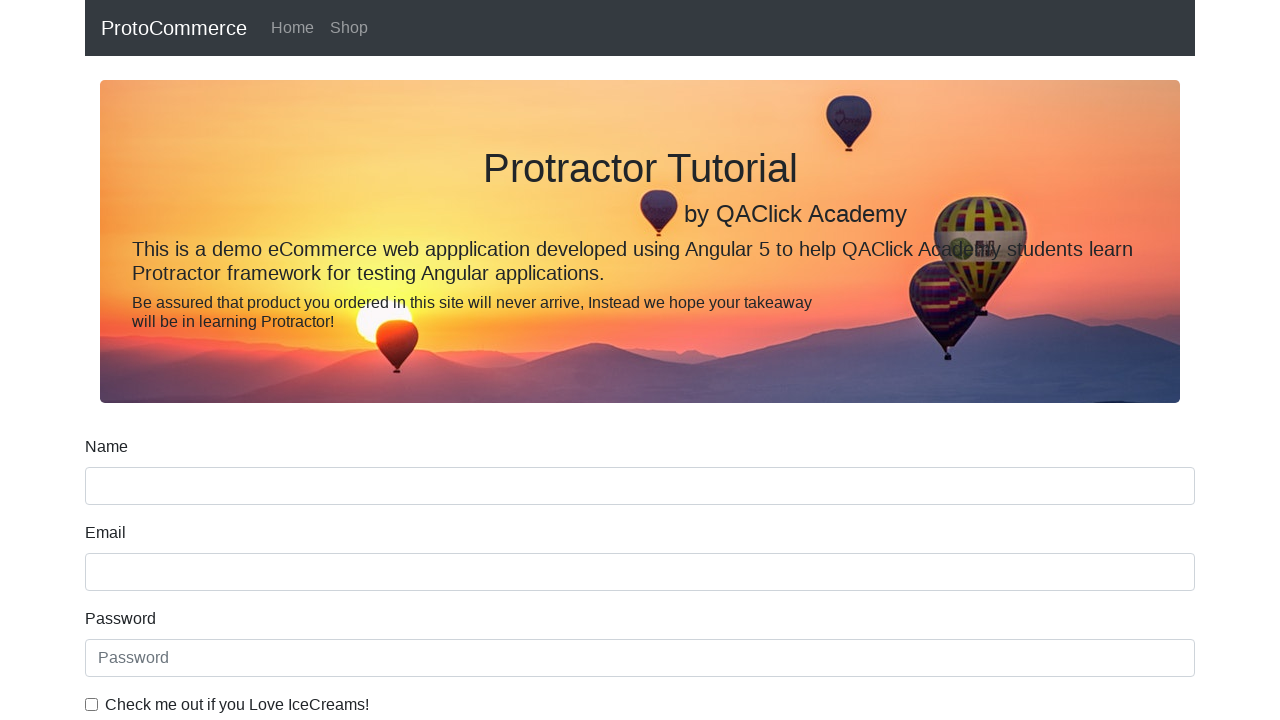

Located date of birth label element
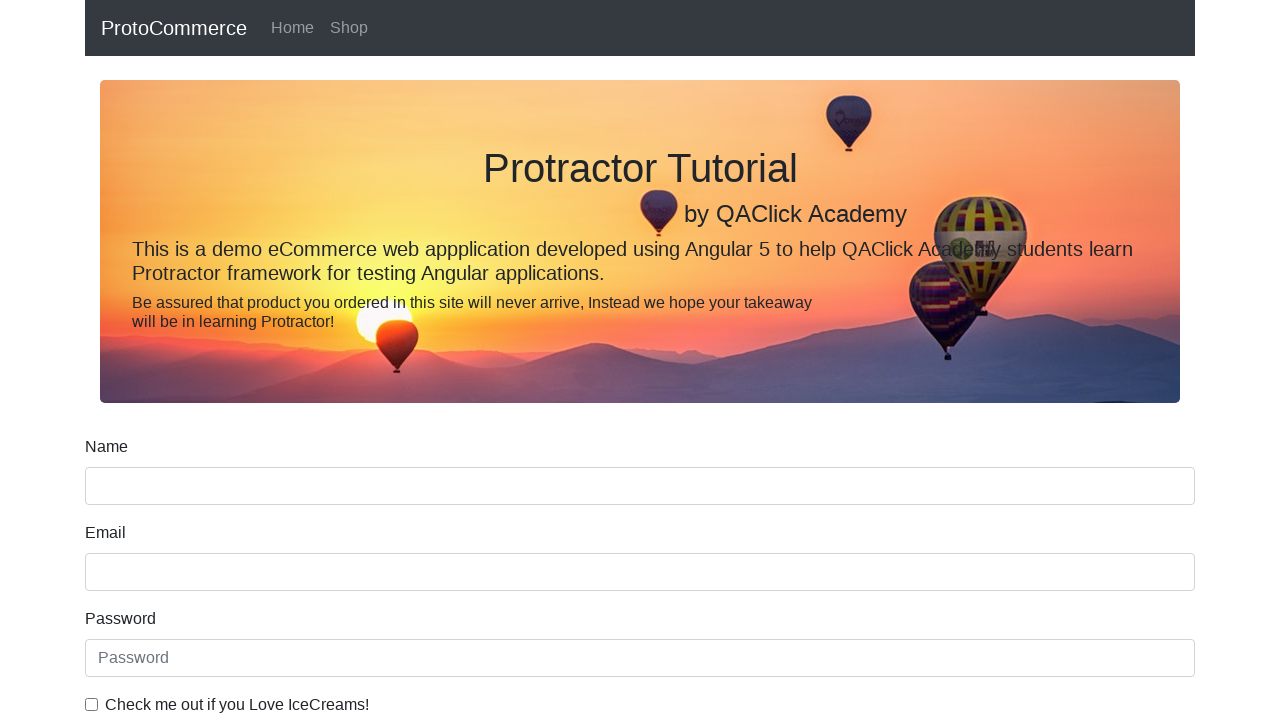

Clicked date of birth input field located below the label at (640, 412) on input[name='bday']
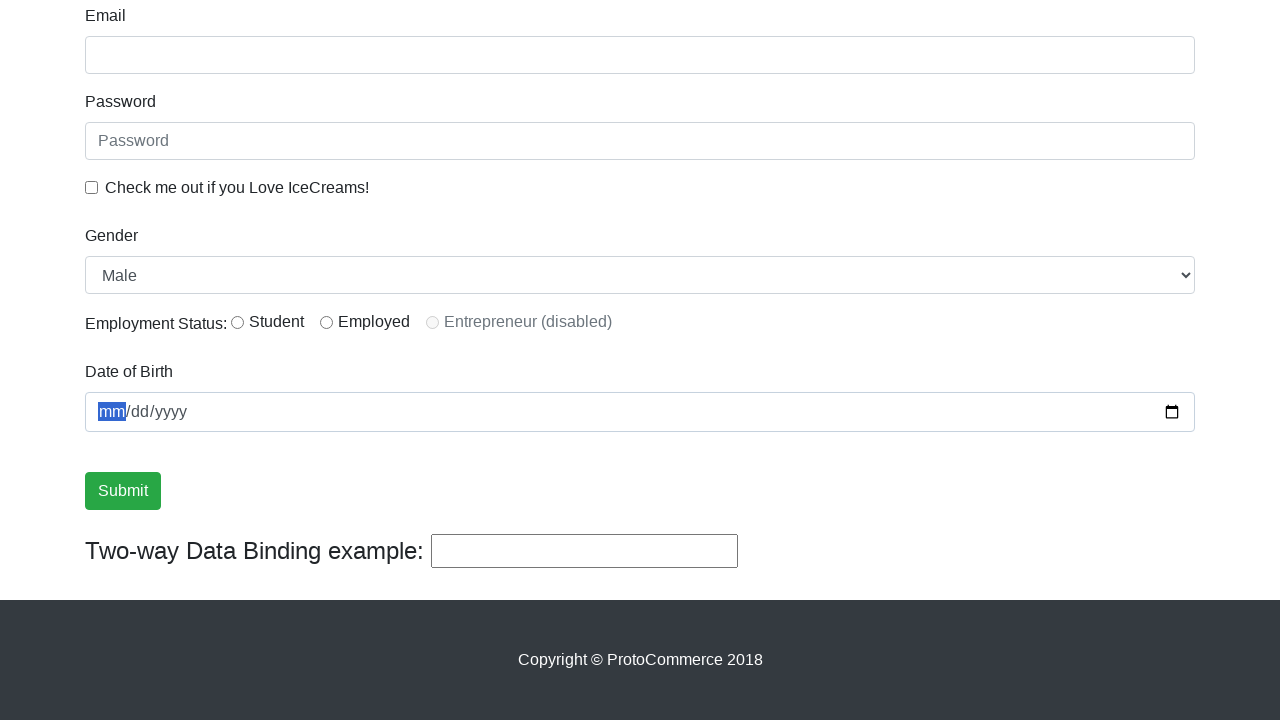

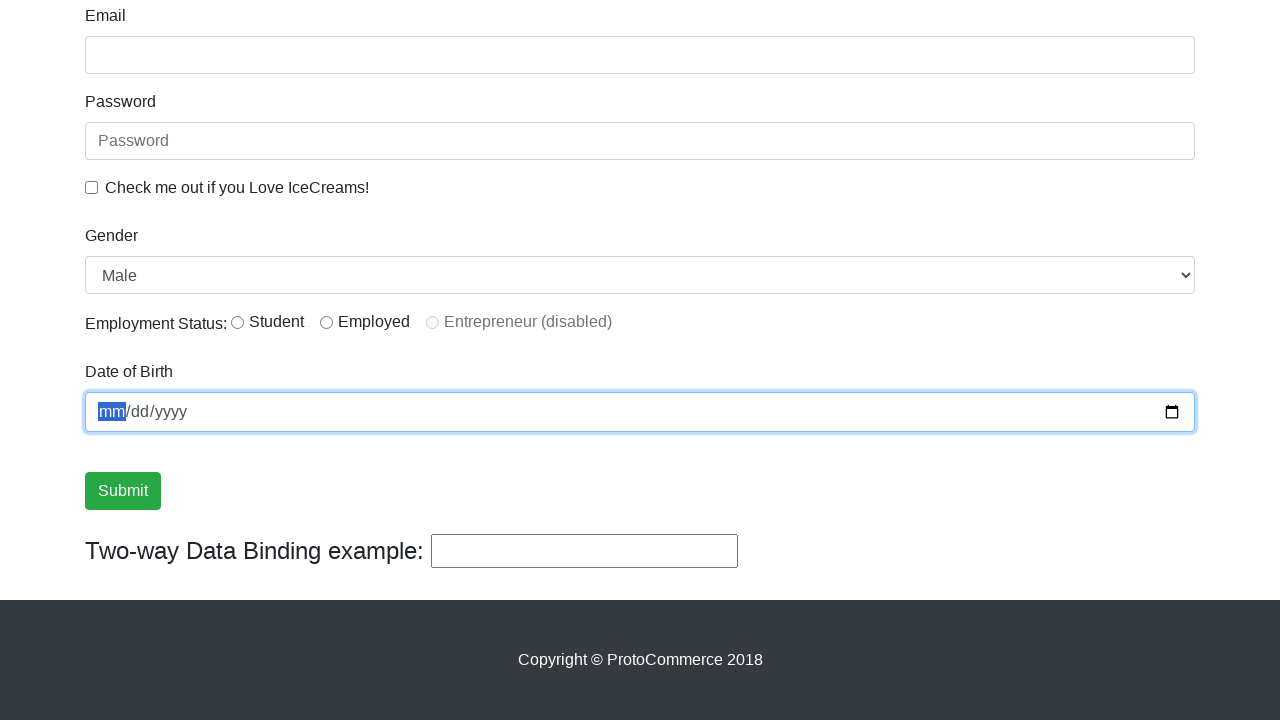